Tests geolocation functionality by setting a specific location (San Francisco coordinates), clicking the button, and verifying the displayed latitude and longitude values

Starting URL: https://the-internet.herokuapp.com/geolocation

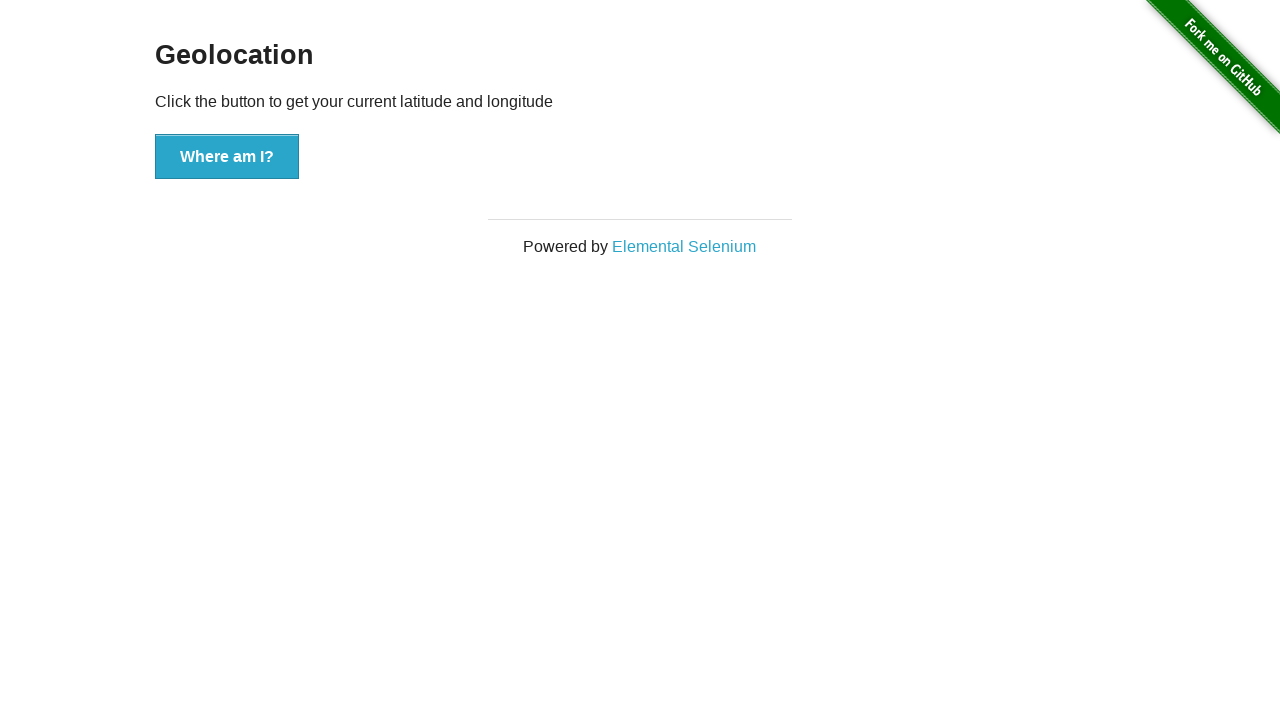

Granted geolocation permissions to context
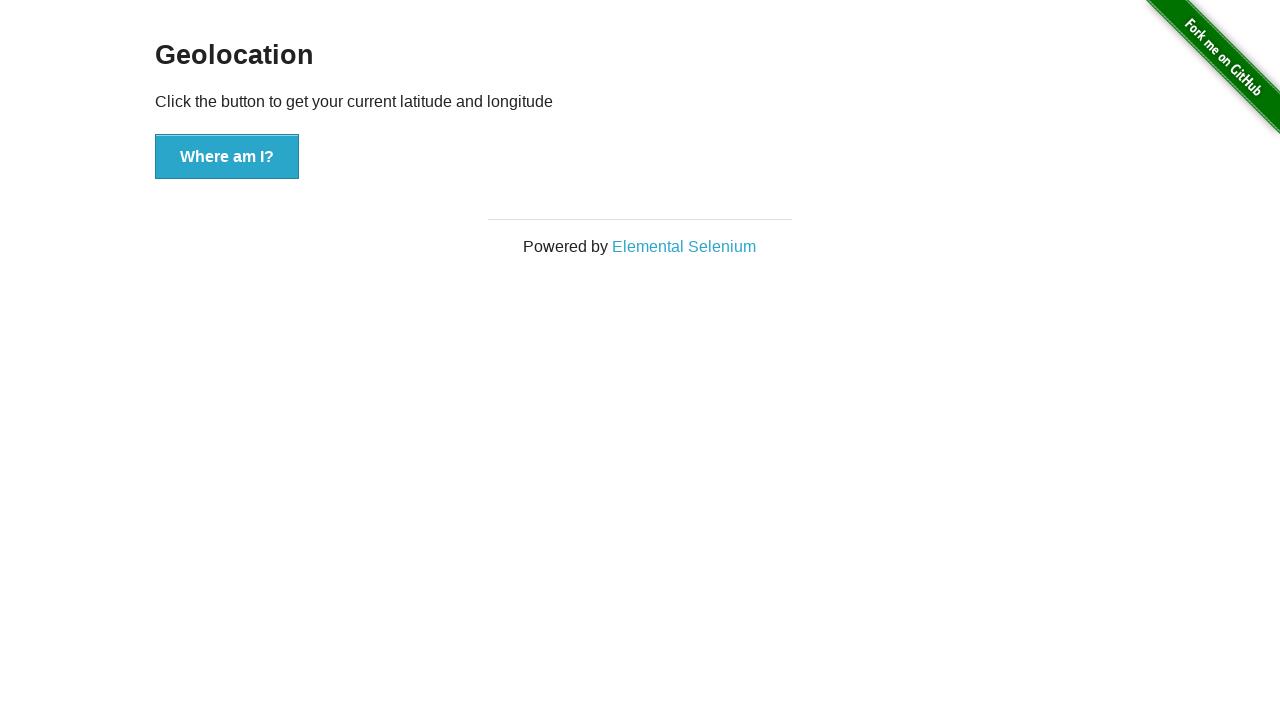

Set geolocation to San Francisco coordinates (37.774929, -122.419416)
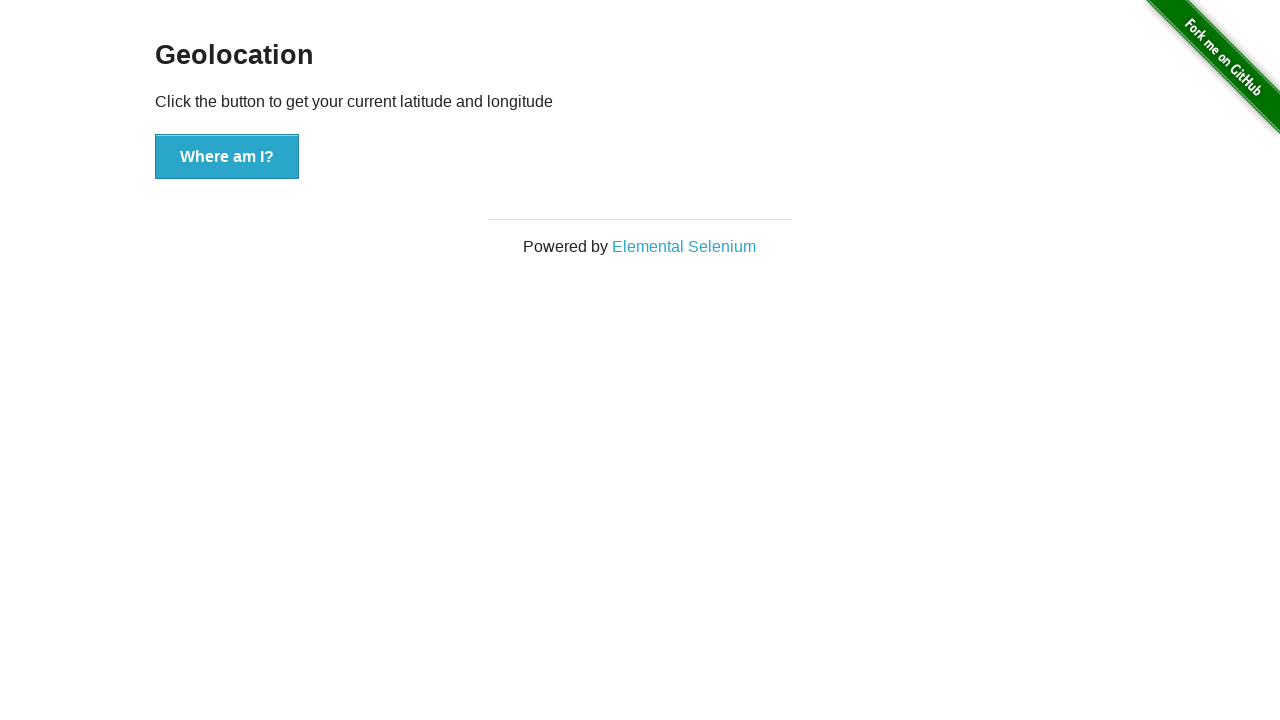

Clicked button to retrieve geolocation at (227, 157) on button
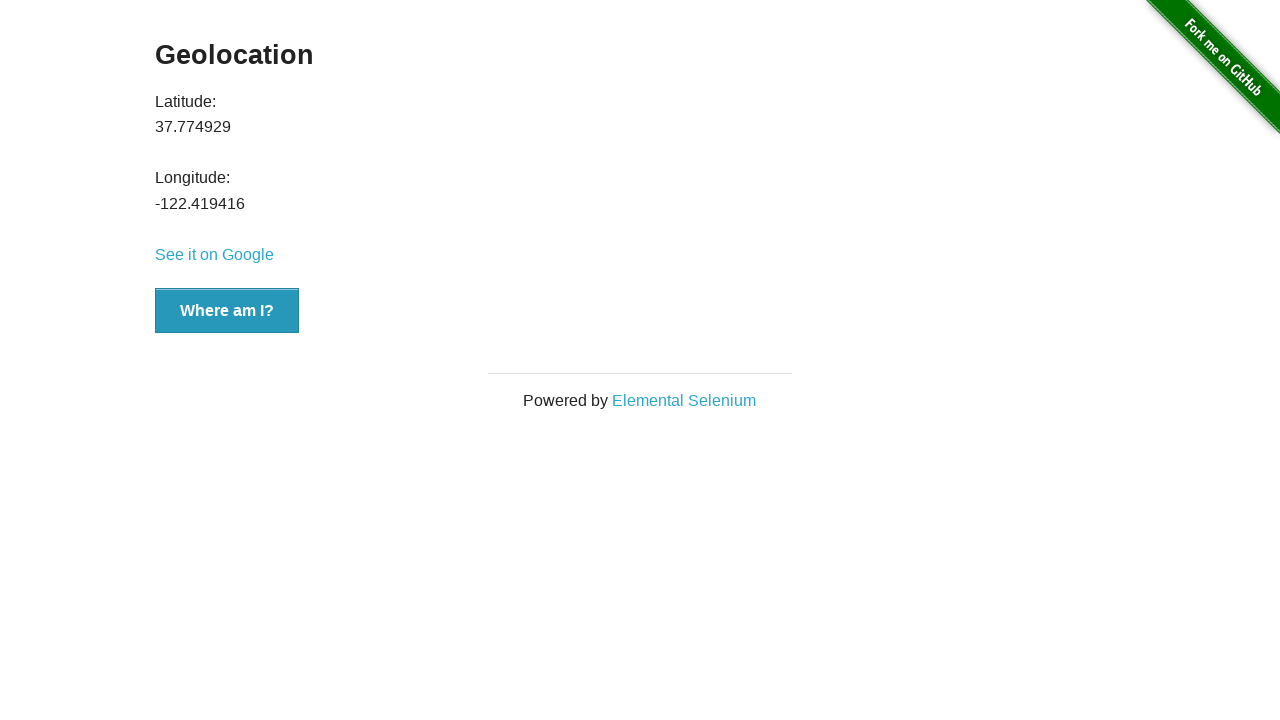

Waited for latitude value element to load
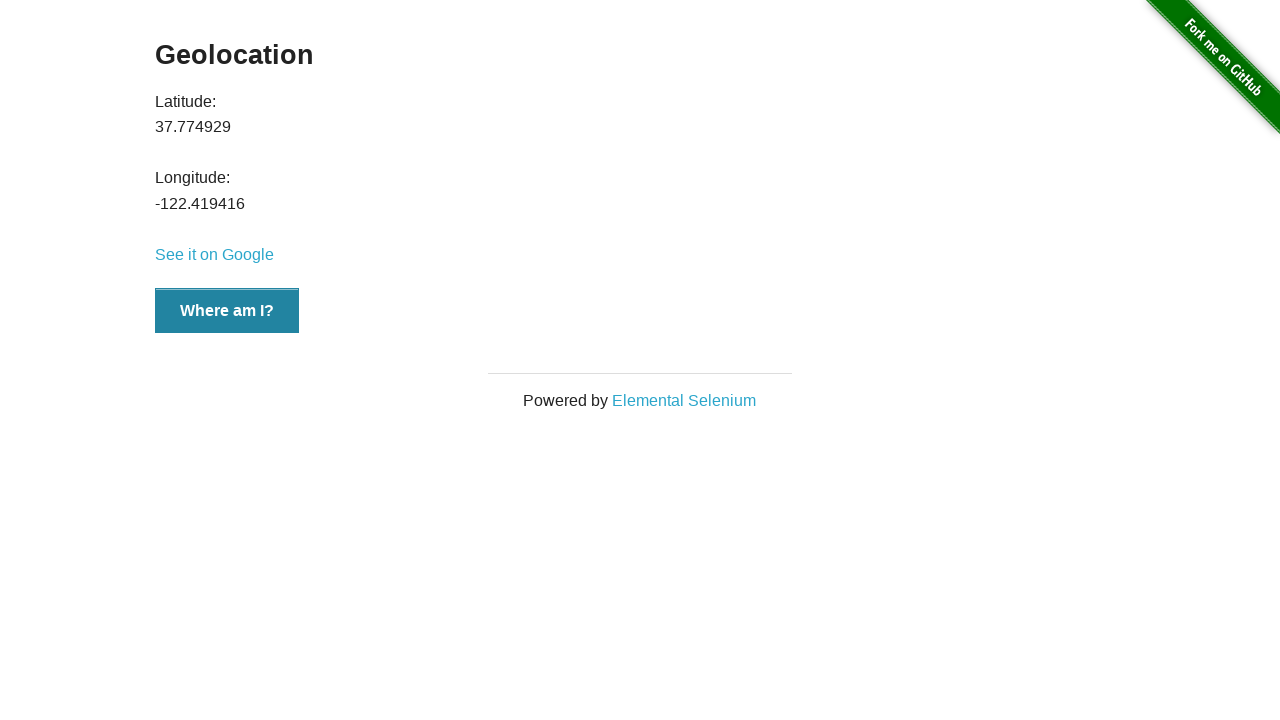

Retrieved latitude value: 37.774929
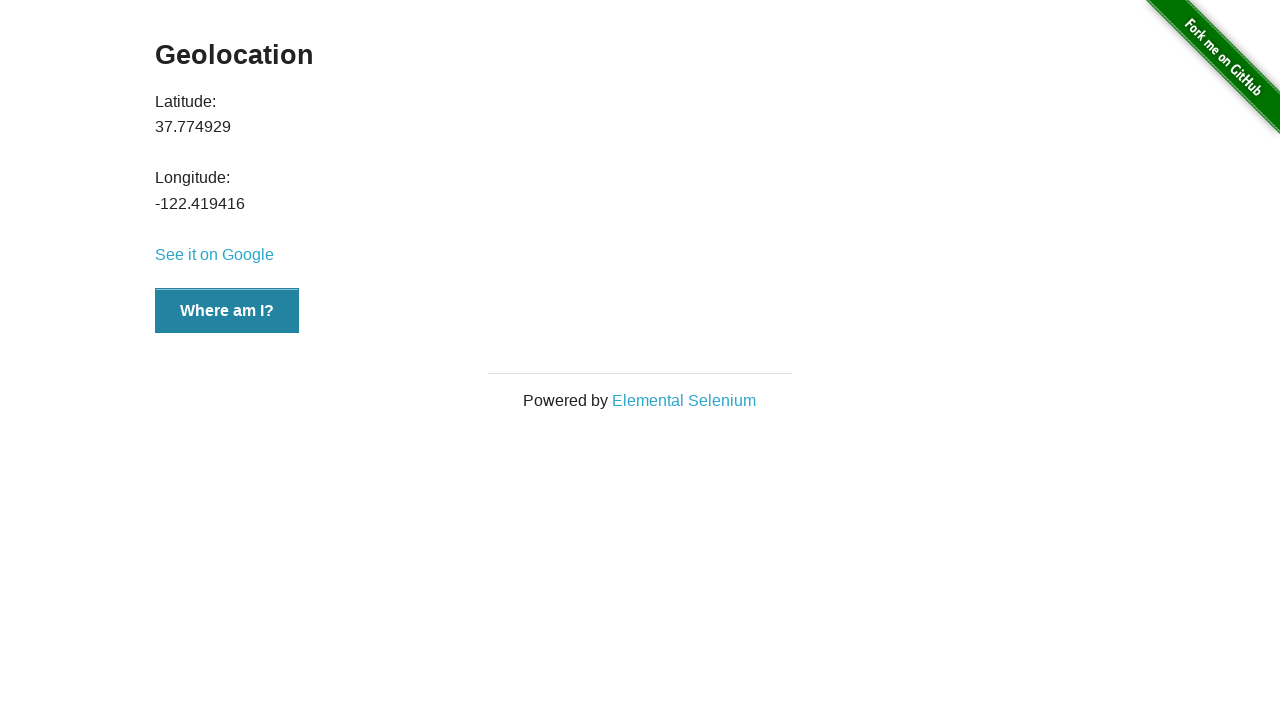

Retrieved longitude value: -122.419416
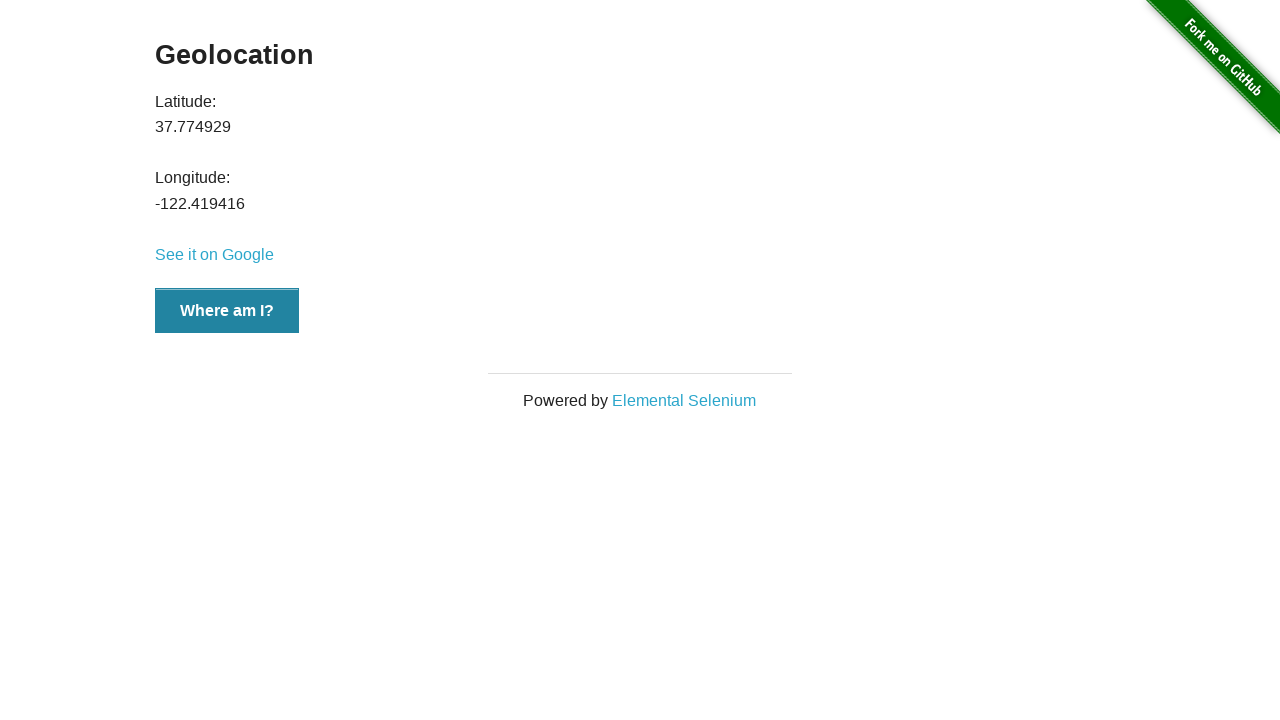

Verified latitude value matches expected San Francisco coordinate (37.774929)
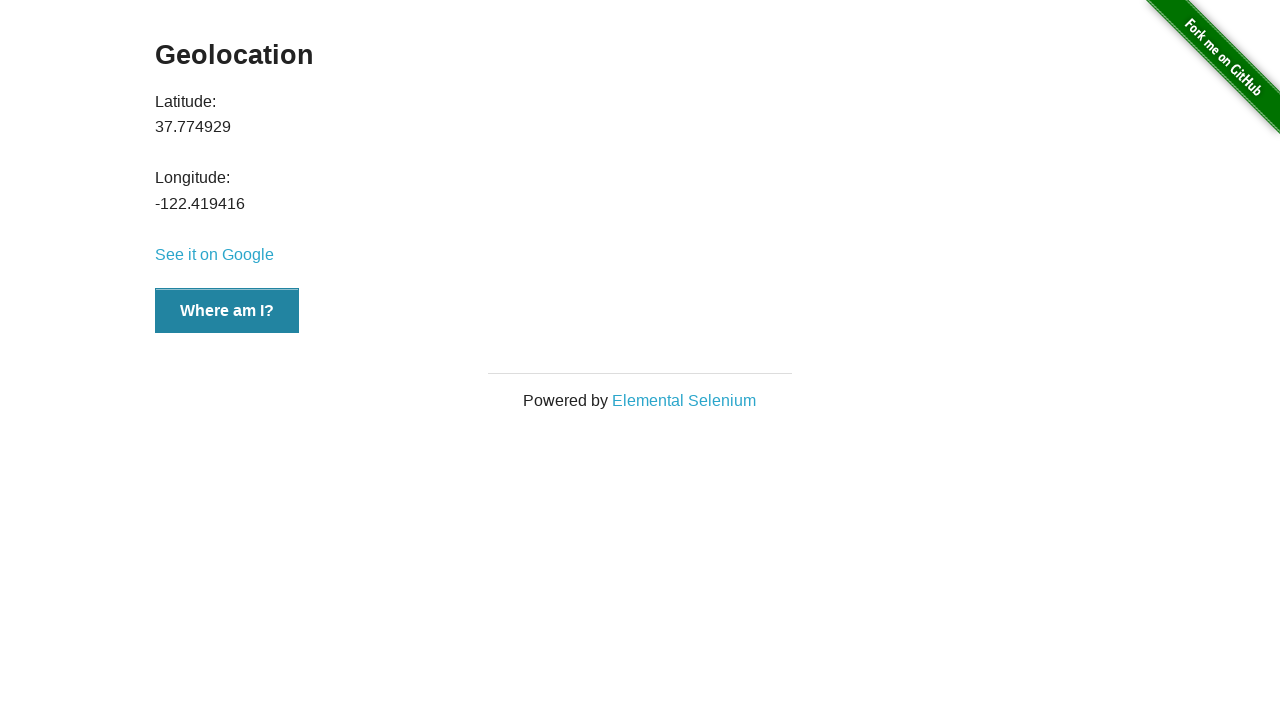

Verified longitude value matches expected San Francisco coordinate (-122.419416)
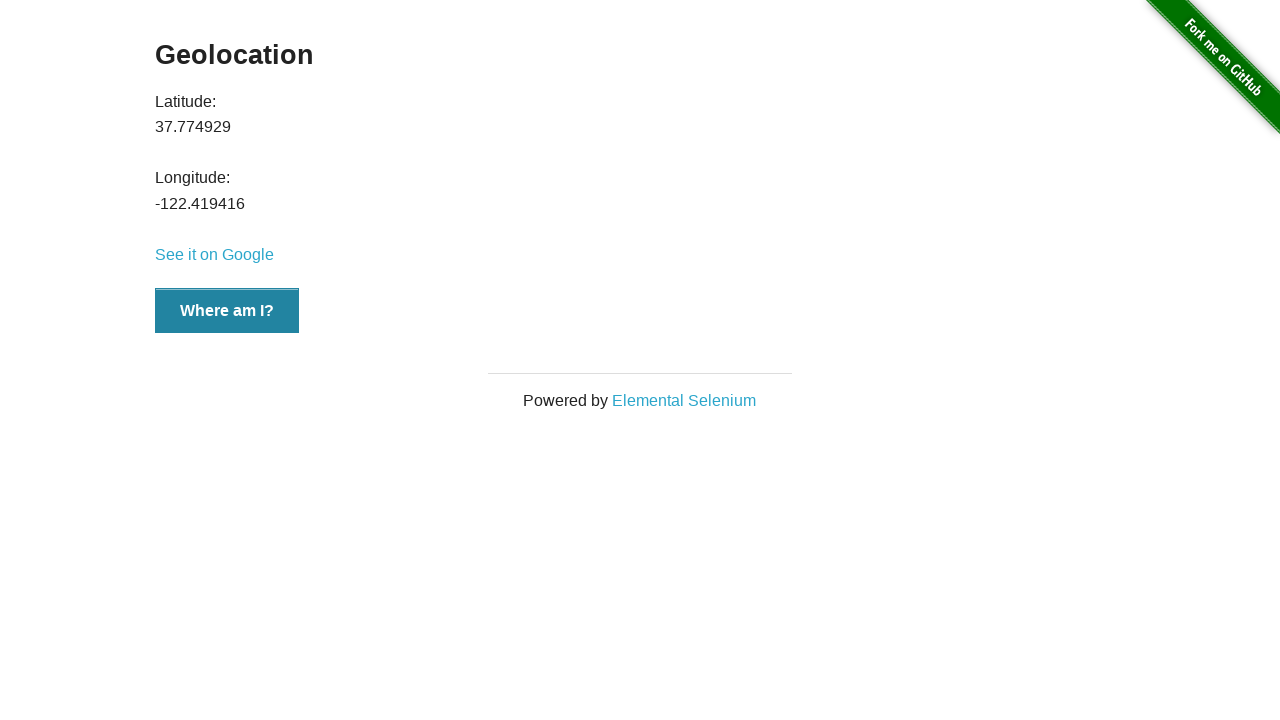

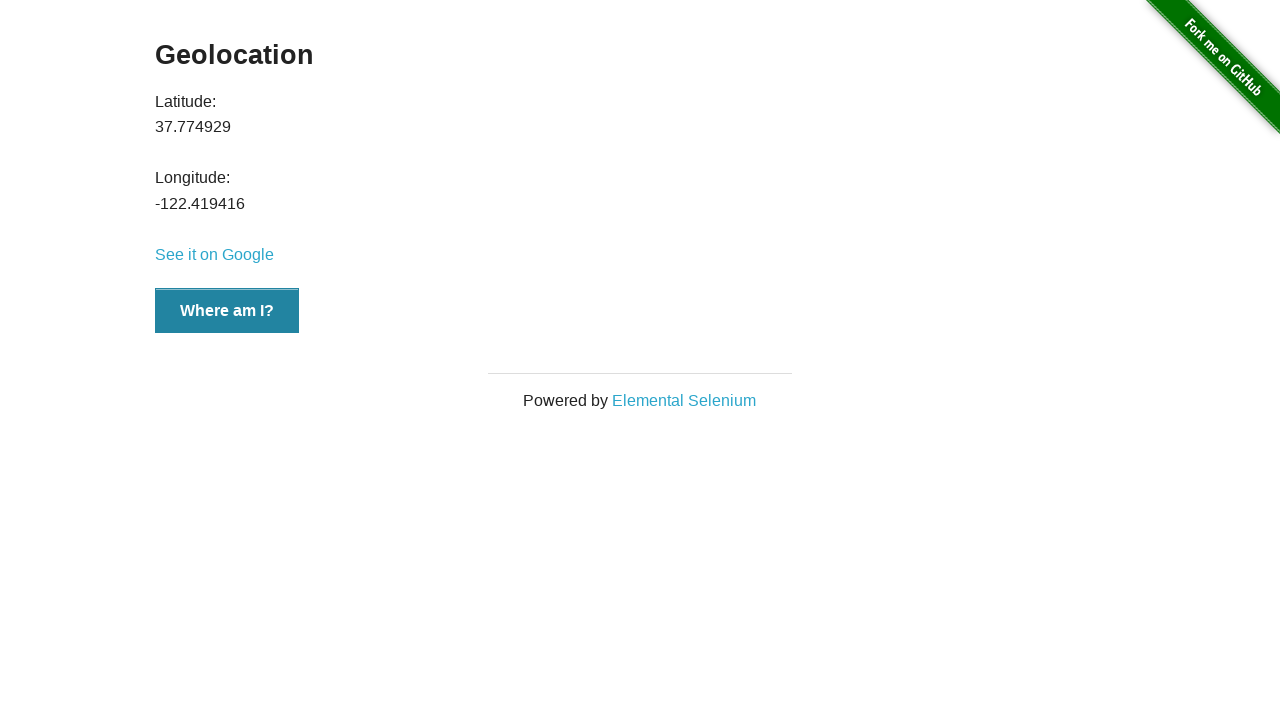